Demonstrates JavaScript execution in browser automation by navigating to a page, retrieving page information, and performing browser history navigation operations

Starting URL: https://www.selenium.dev/

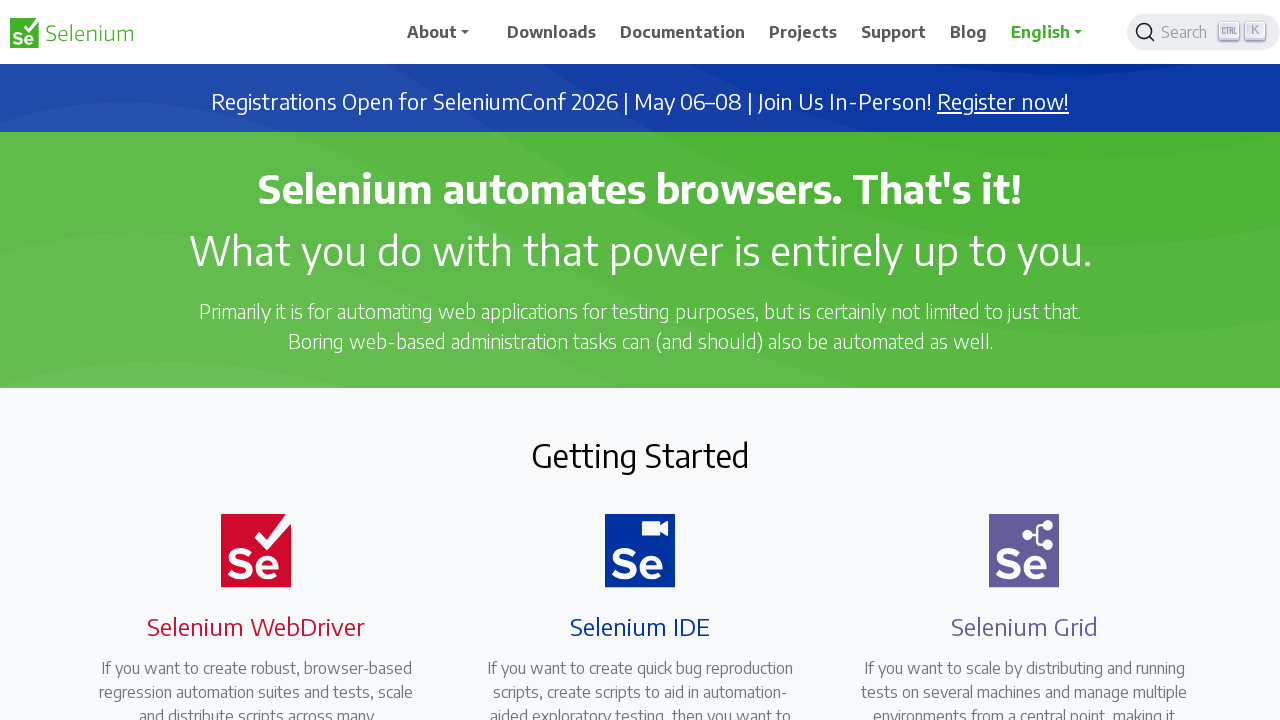

Retrieved page title using JavaScript: document.title
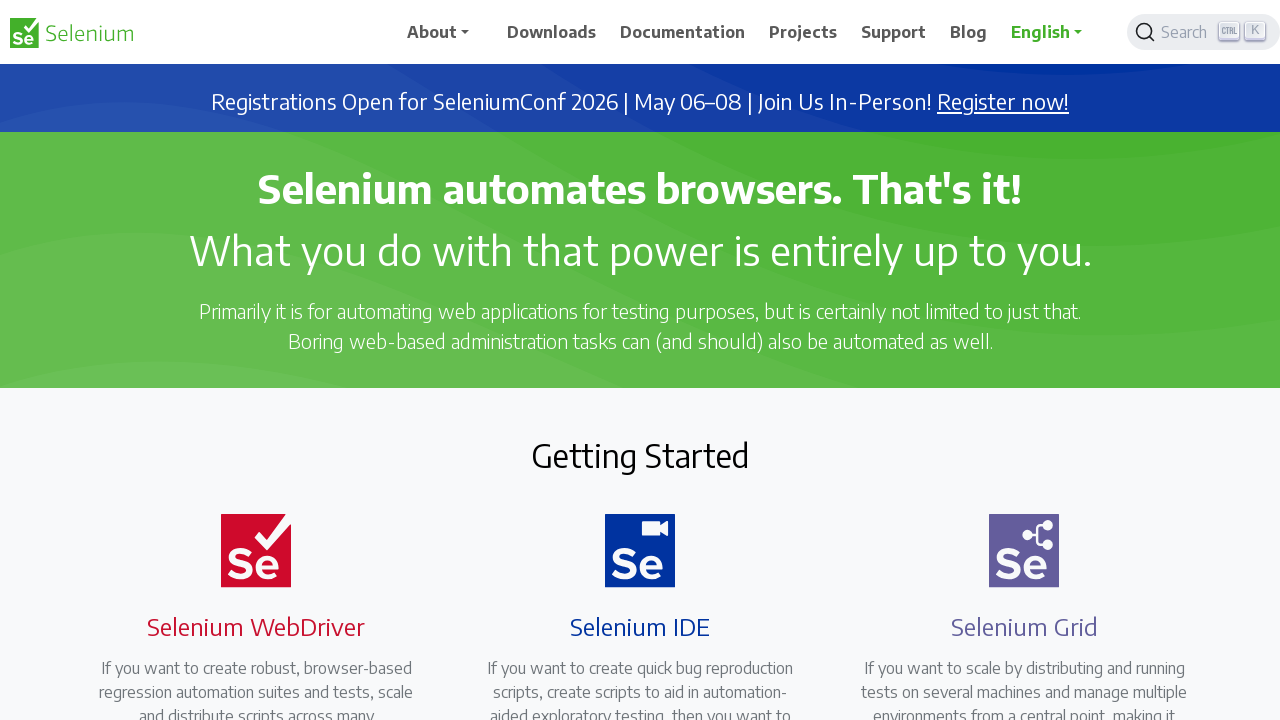

Retrieved page URL using JavaScript: document.URL
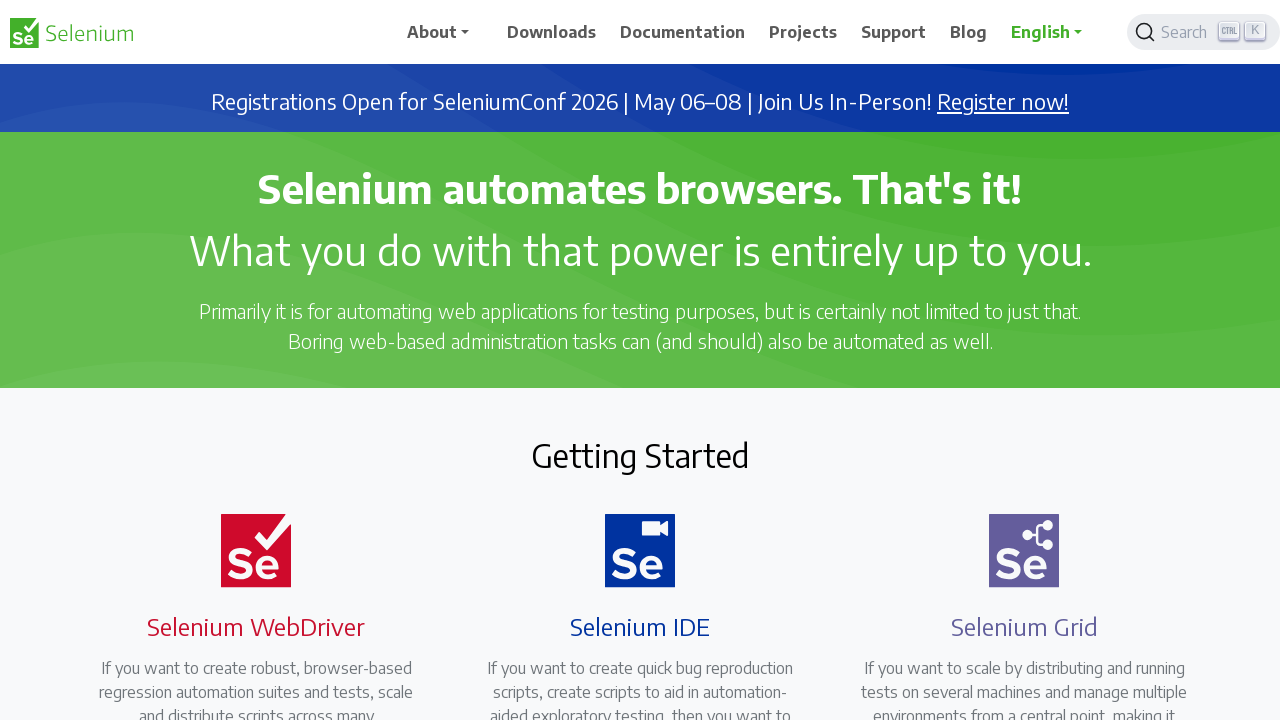

Navigated back in browser history
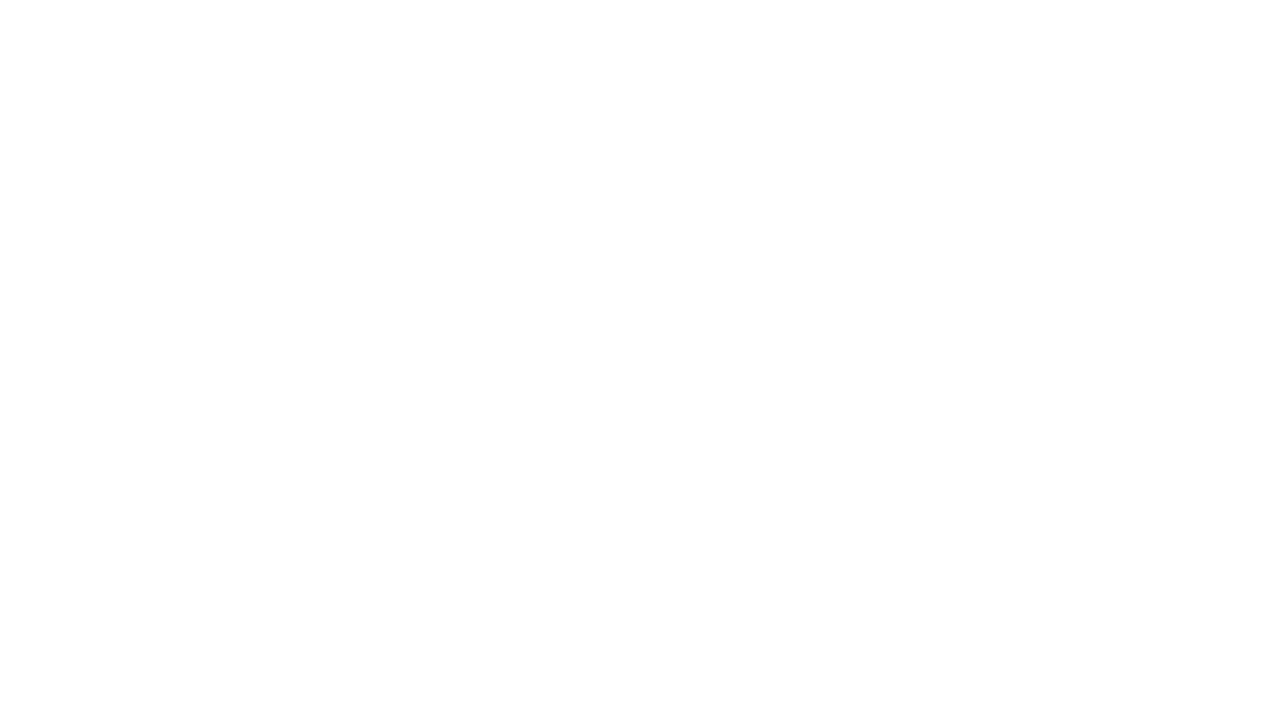

Navigated forward in browser history
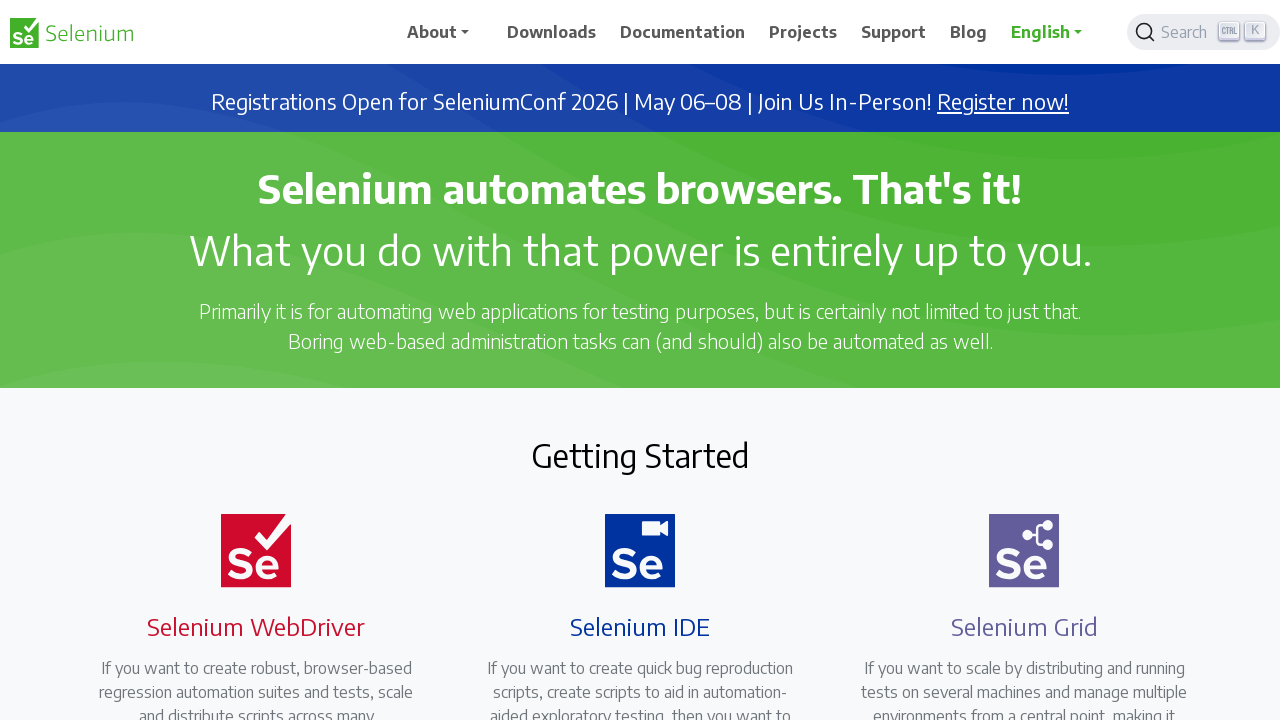

Refreshed the current page
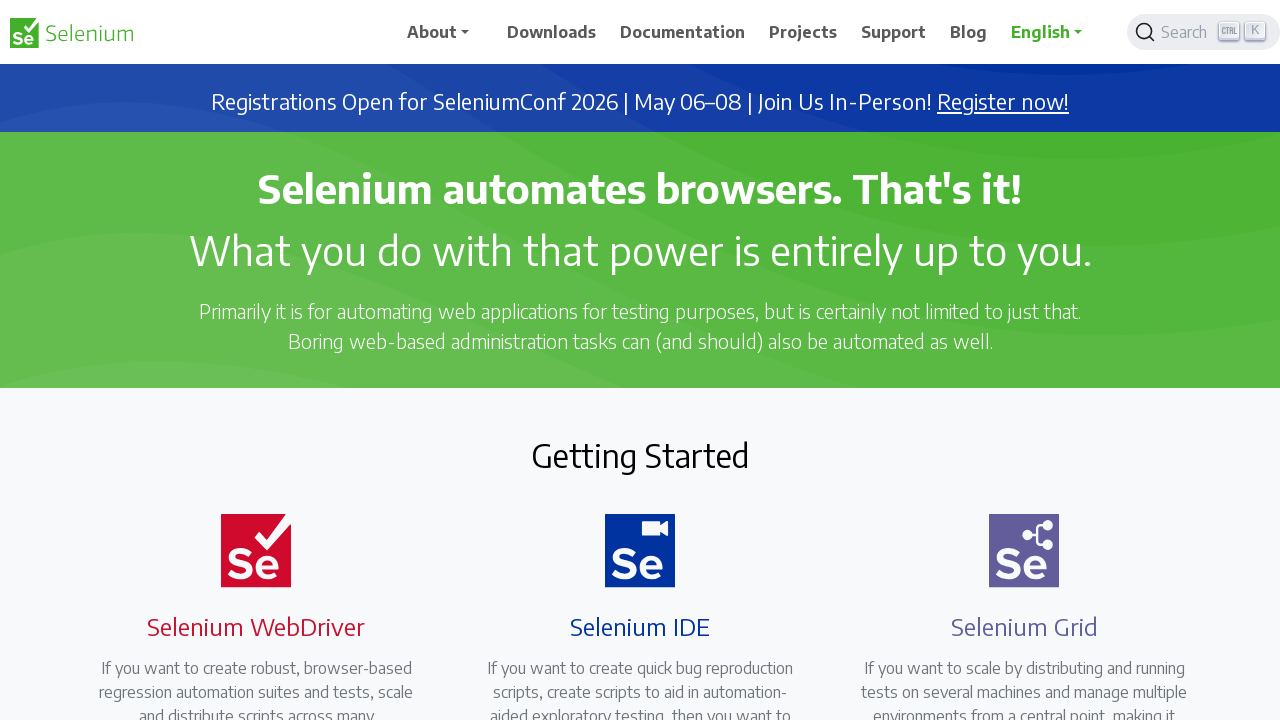

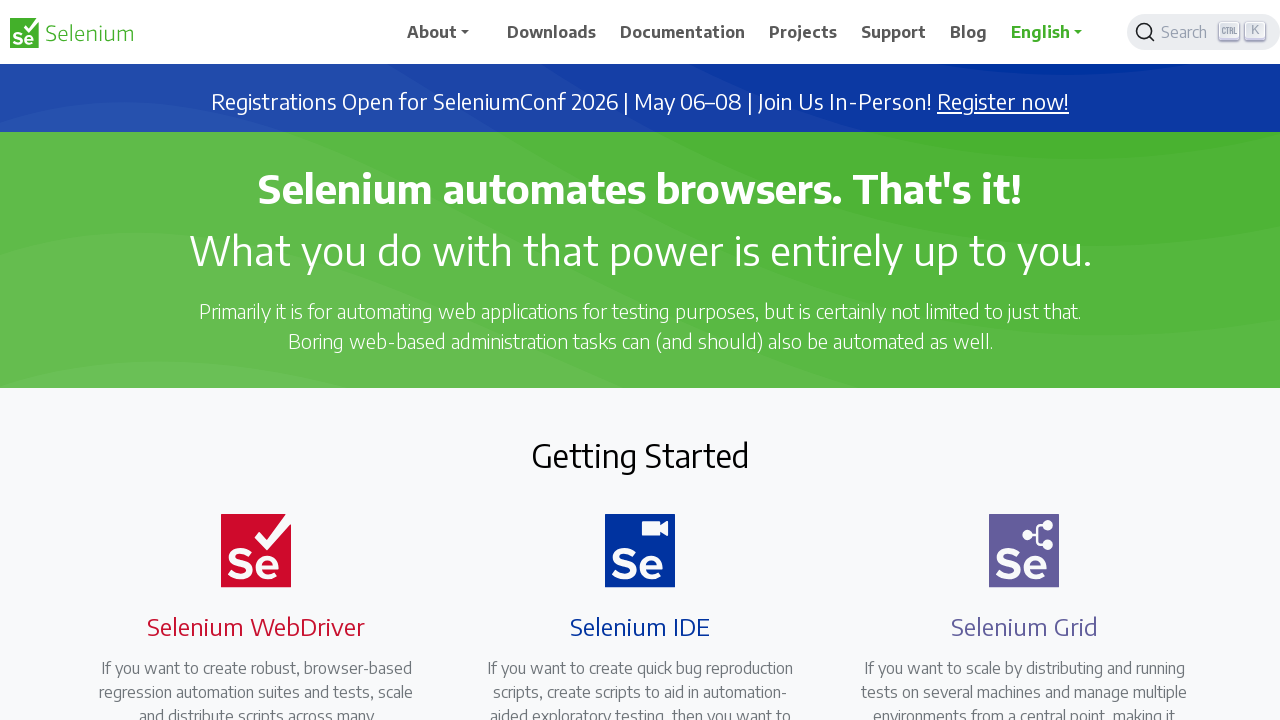